Tests keyboard key press functionality by sending the SPACE key to an input element and verifying the result text displays the correct key pressed.

Starting URL: http://the-internet.herokuapp.com/key_presses

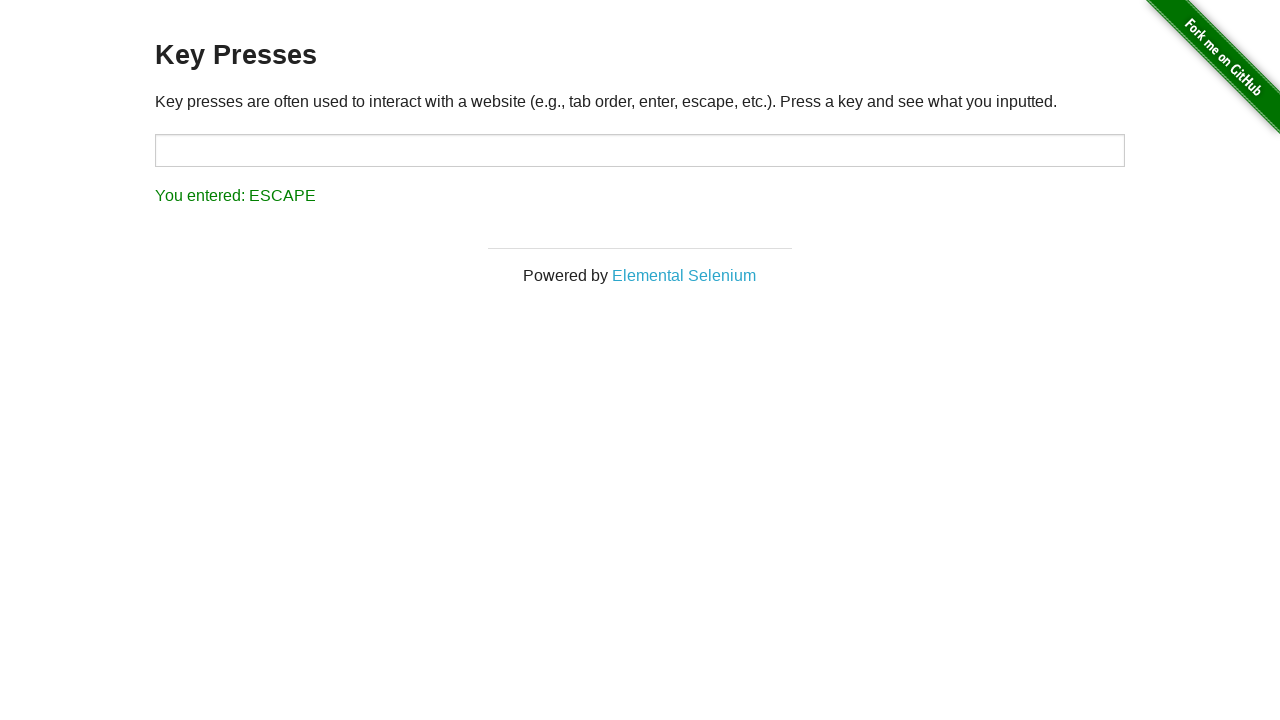

Pressed SPACE key on target input element on #target
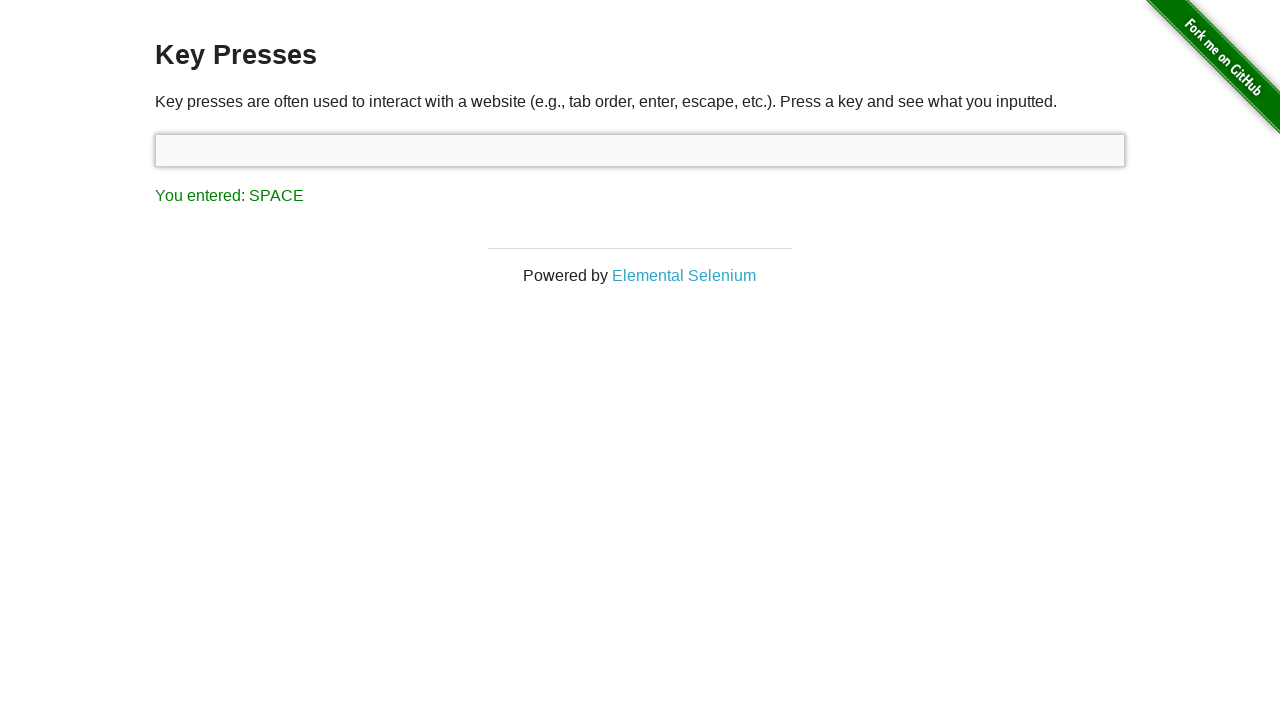

Result element loaded
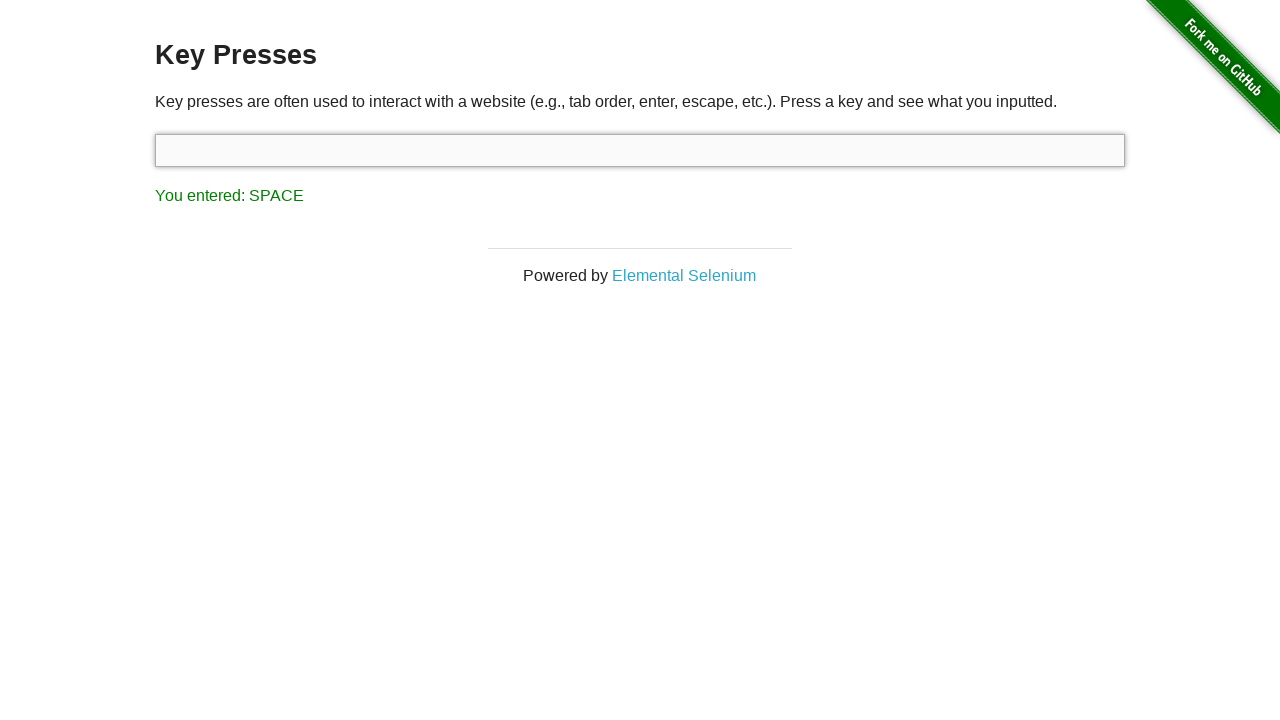

Retrieved result text content
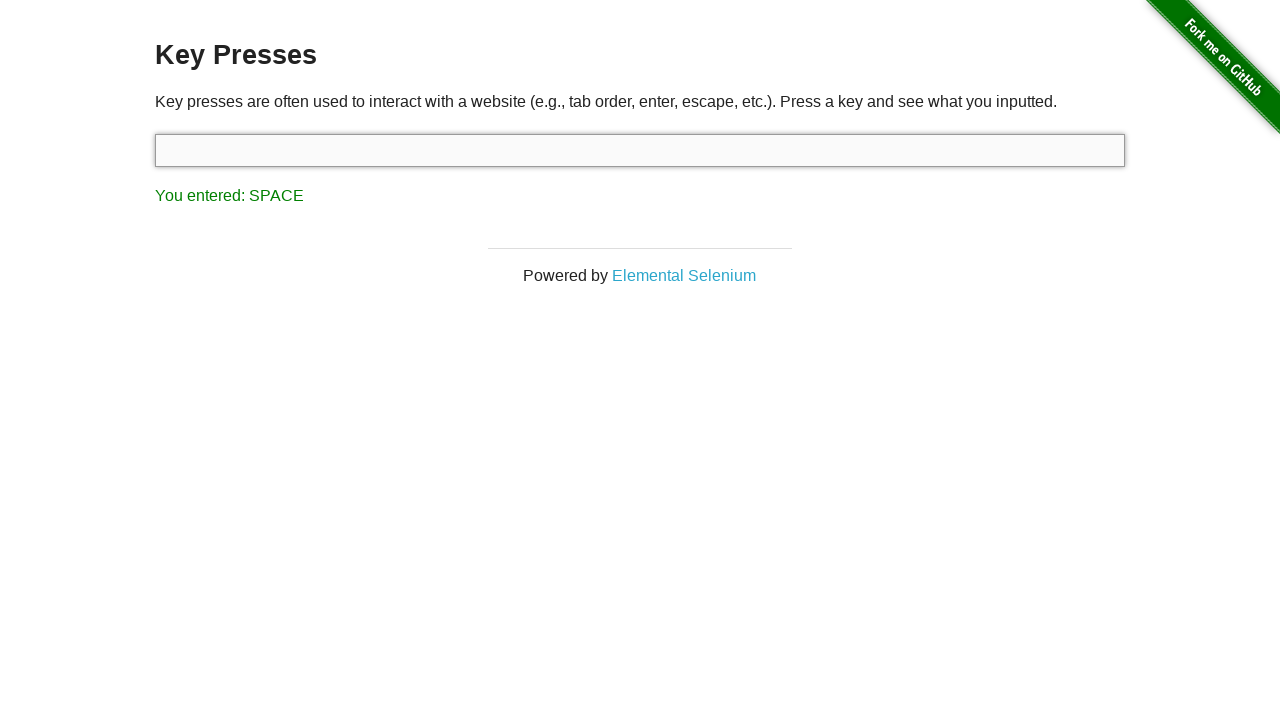

Verified result text displays 'You entered: SPACE'
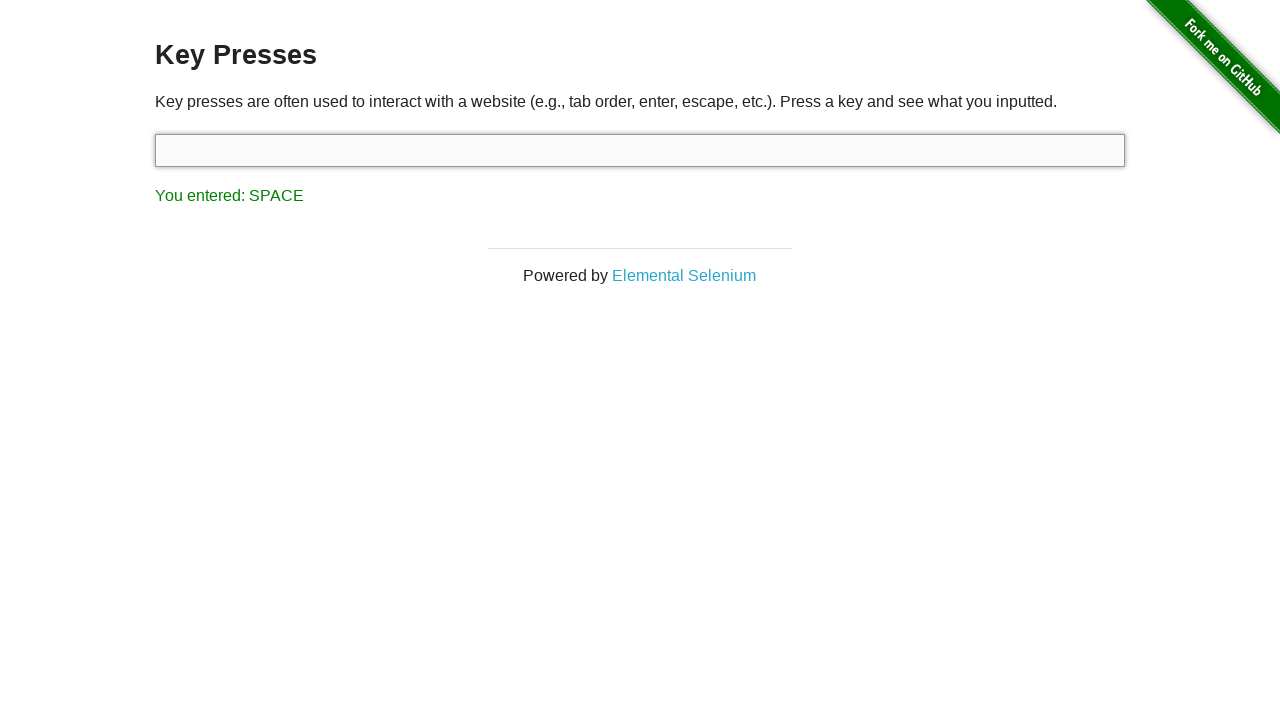

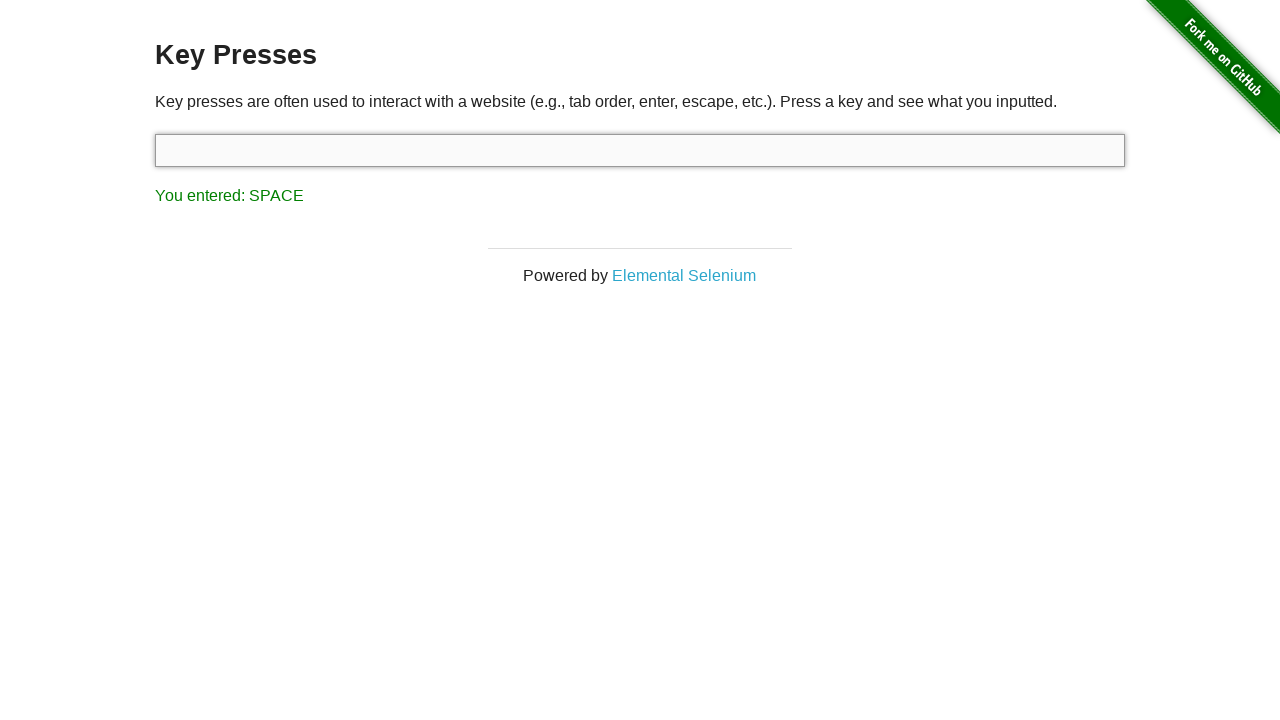